Navigates to Microsoft homepage to verify the page loads successfully

Starting URL: https://www.microsoft.com/

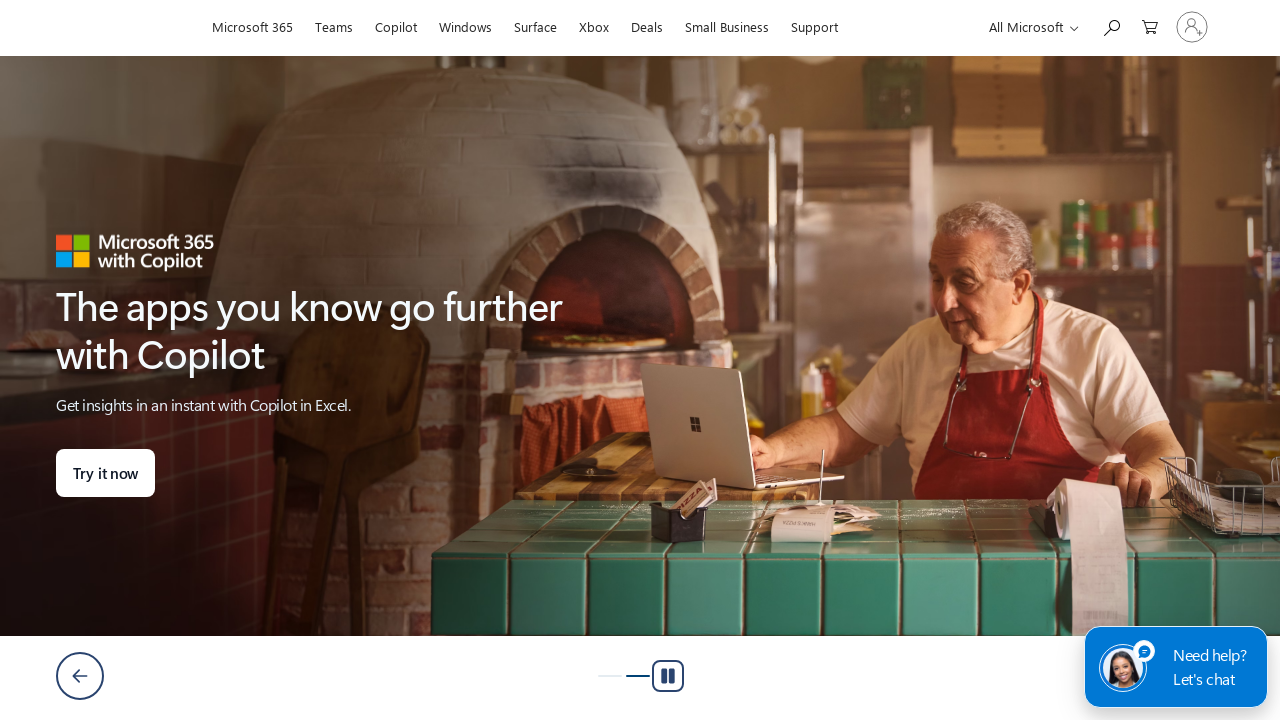

Microsoft homepage DOM content loaded successfully
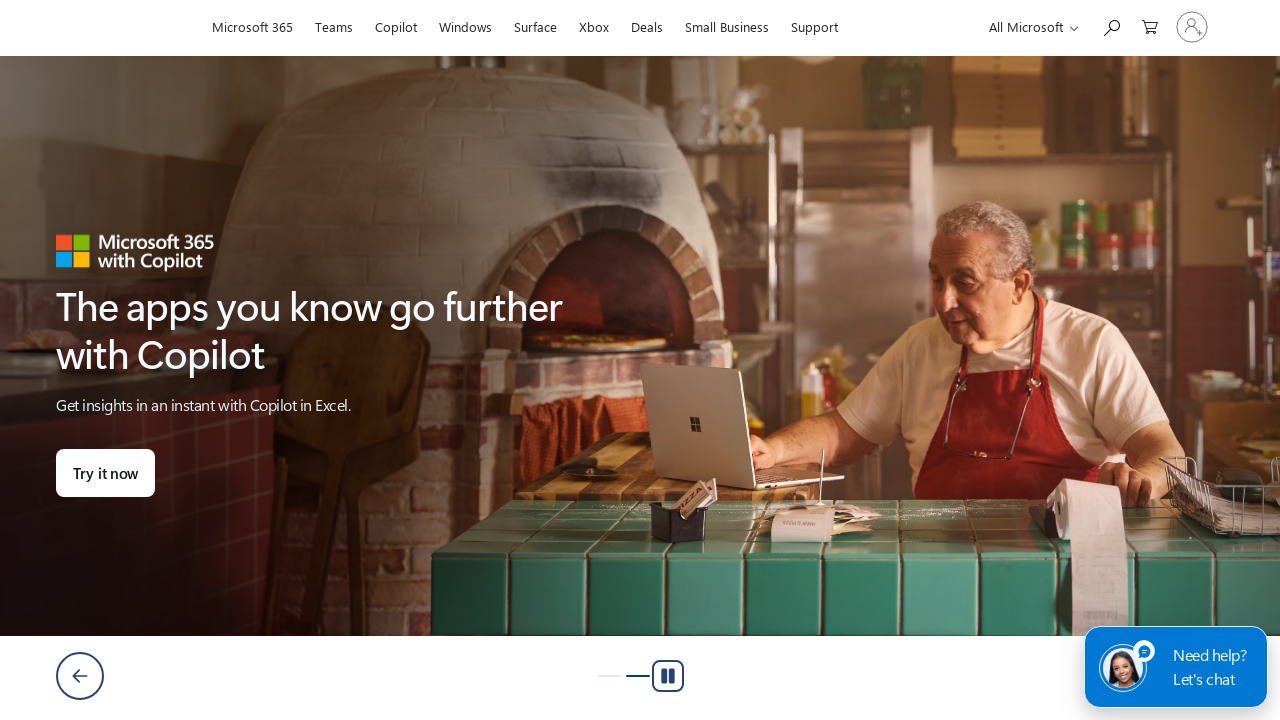

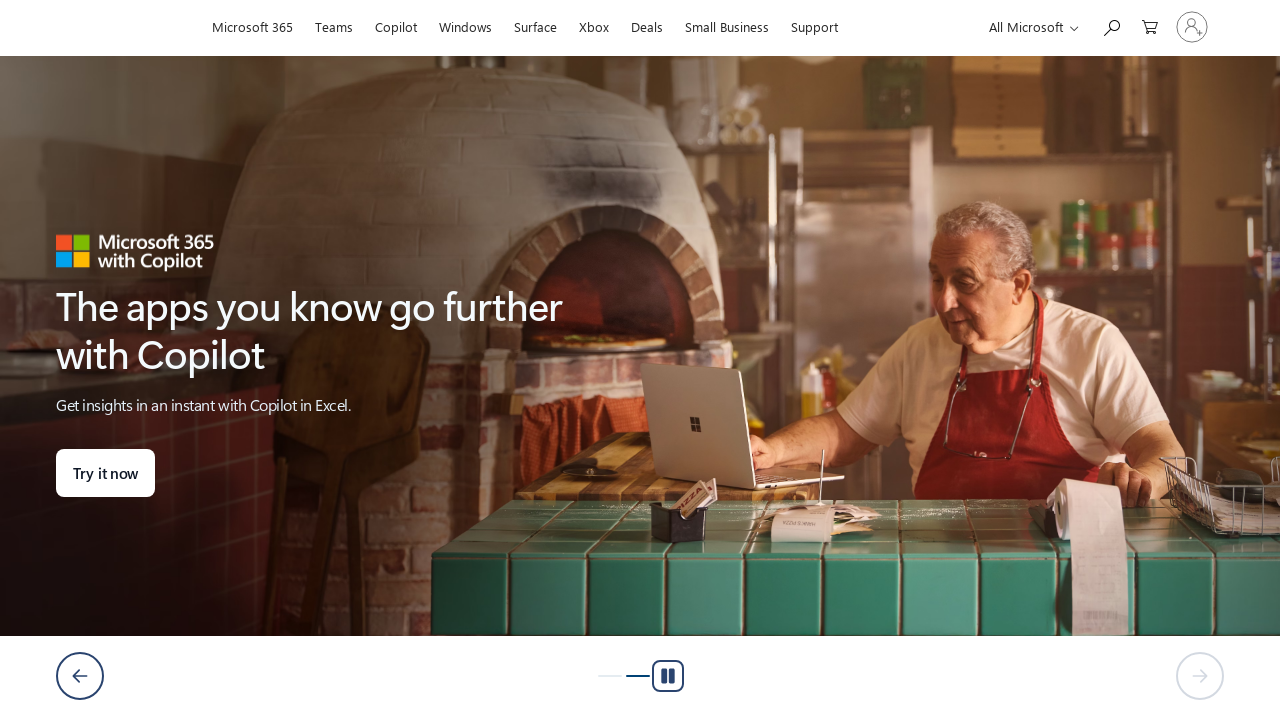